Tests synchronization features on a demo application by interacting with progress bars and using explicit waits to handle dynamic elements

Starting URL: https://demoapps.qspiders.com/ui?scenario=1

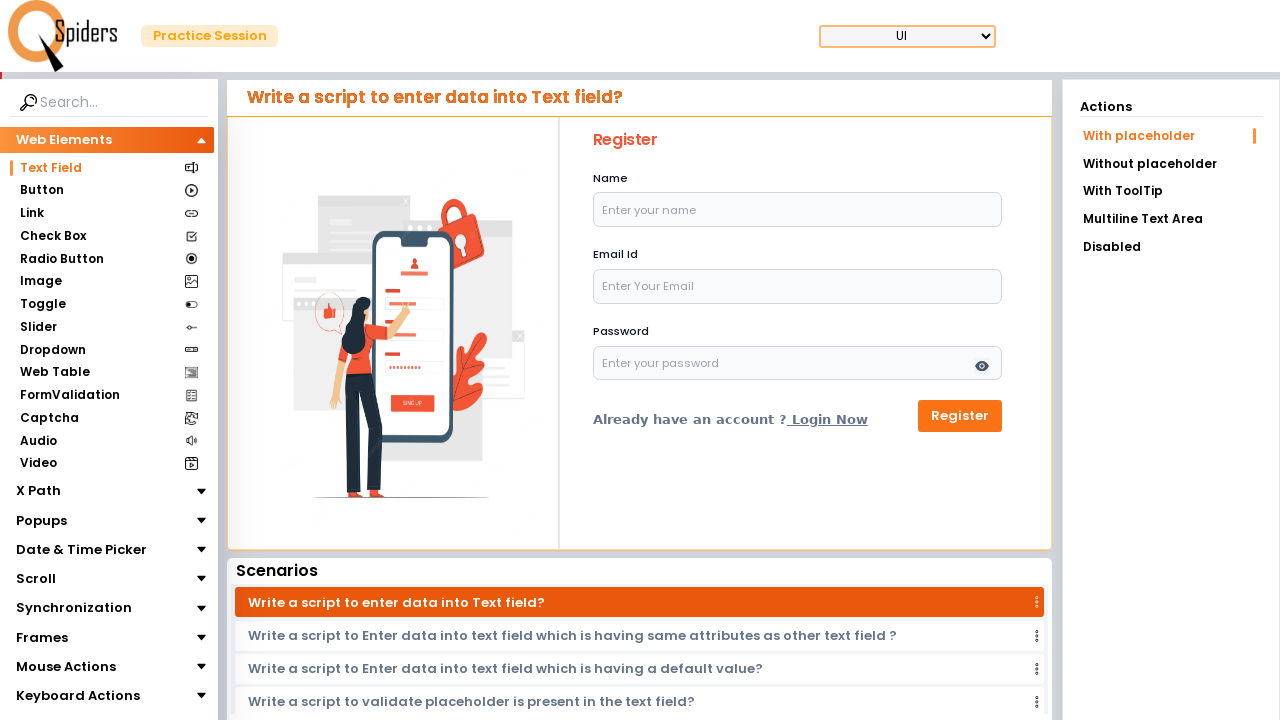

Clicked on Synchronization section at (74, 608) on xpath=//section[text()='Synchronization']
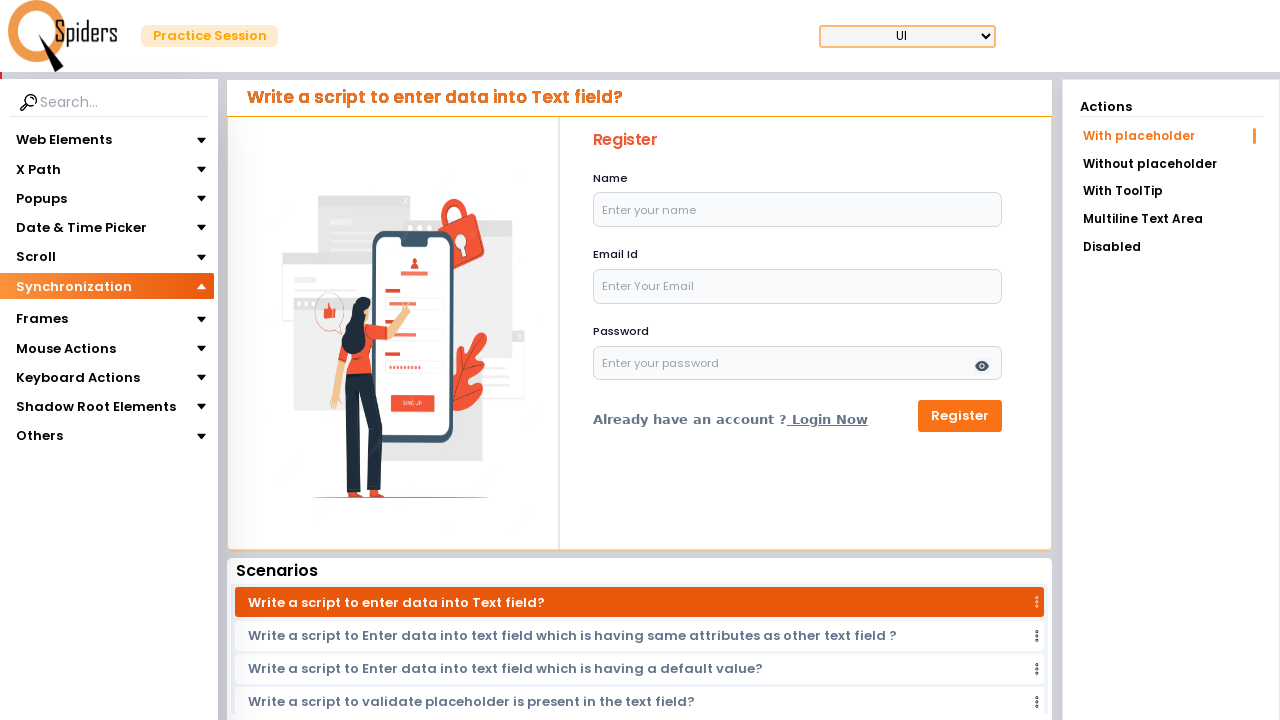

Clicked on Progress Bar section at (60, 314) on xpath=//section[text()='Progress Bar']
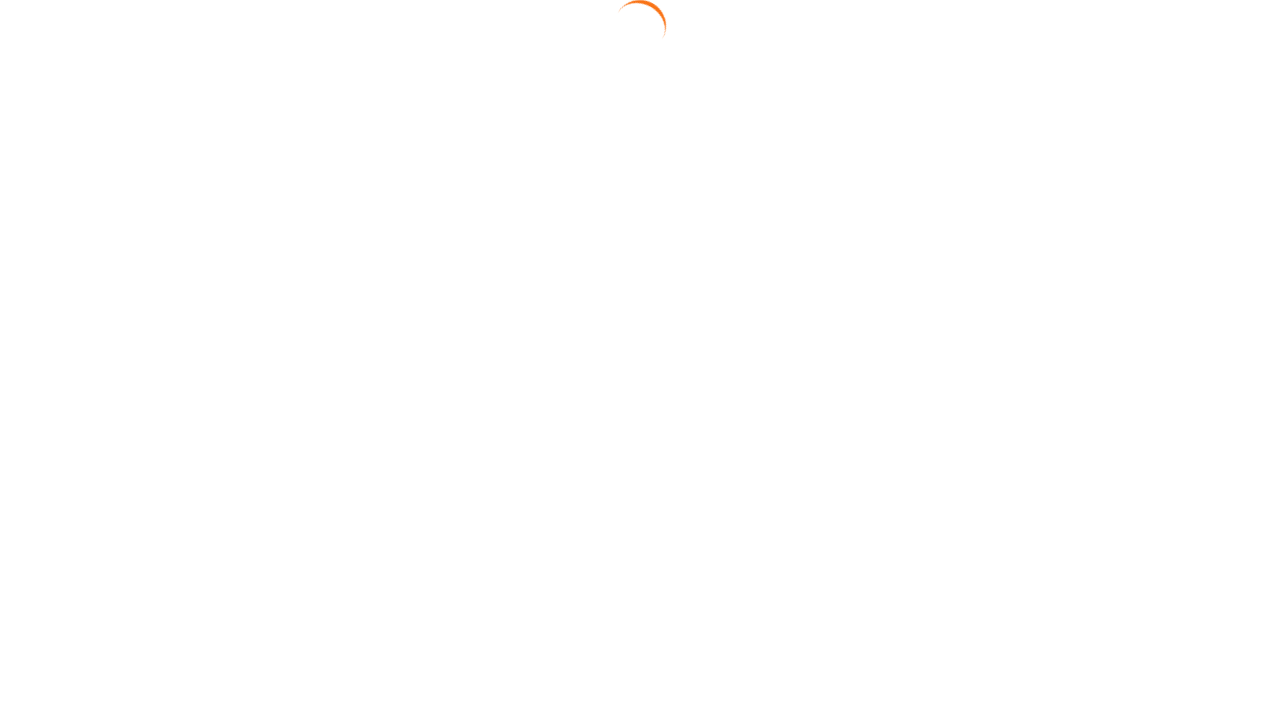

Clicked Start button to begin progress bar at (612, 218) on xpath=//button[text()='Start']
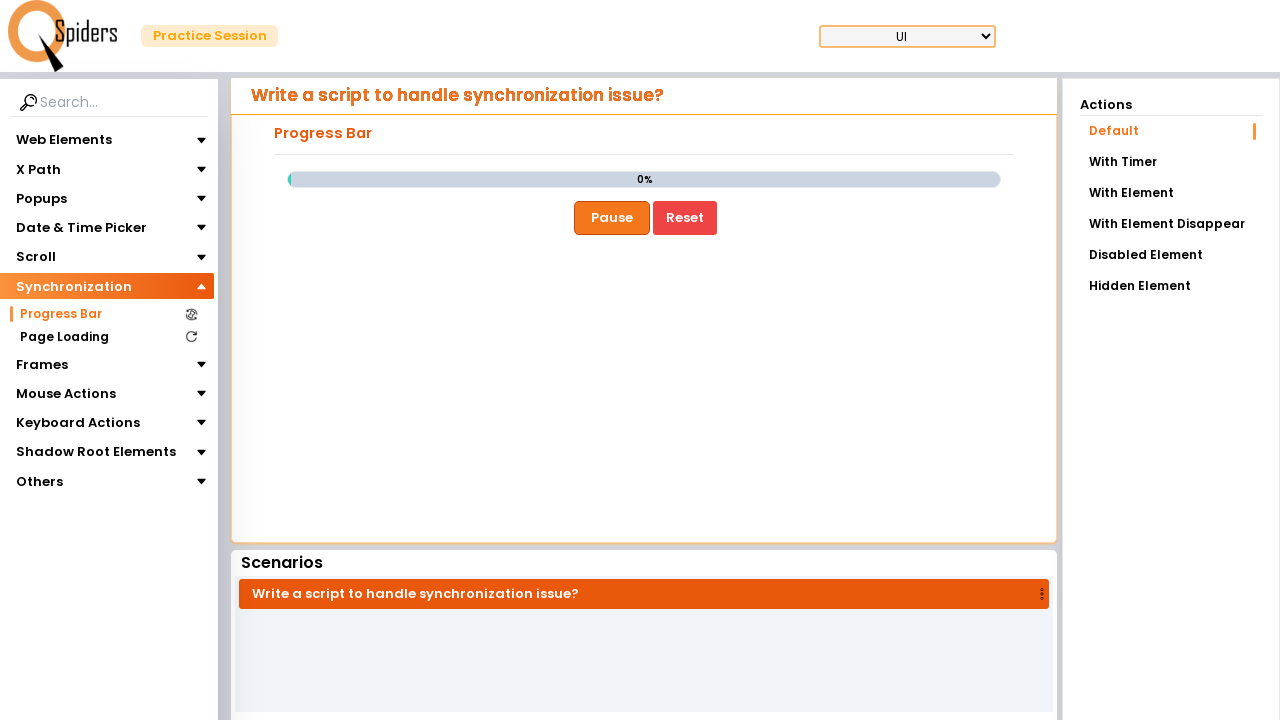

Wait for Start button to be visible again
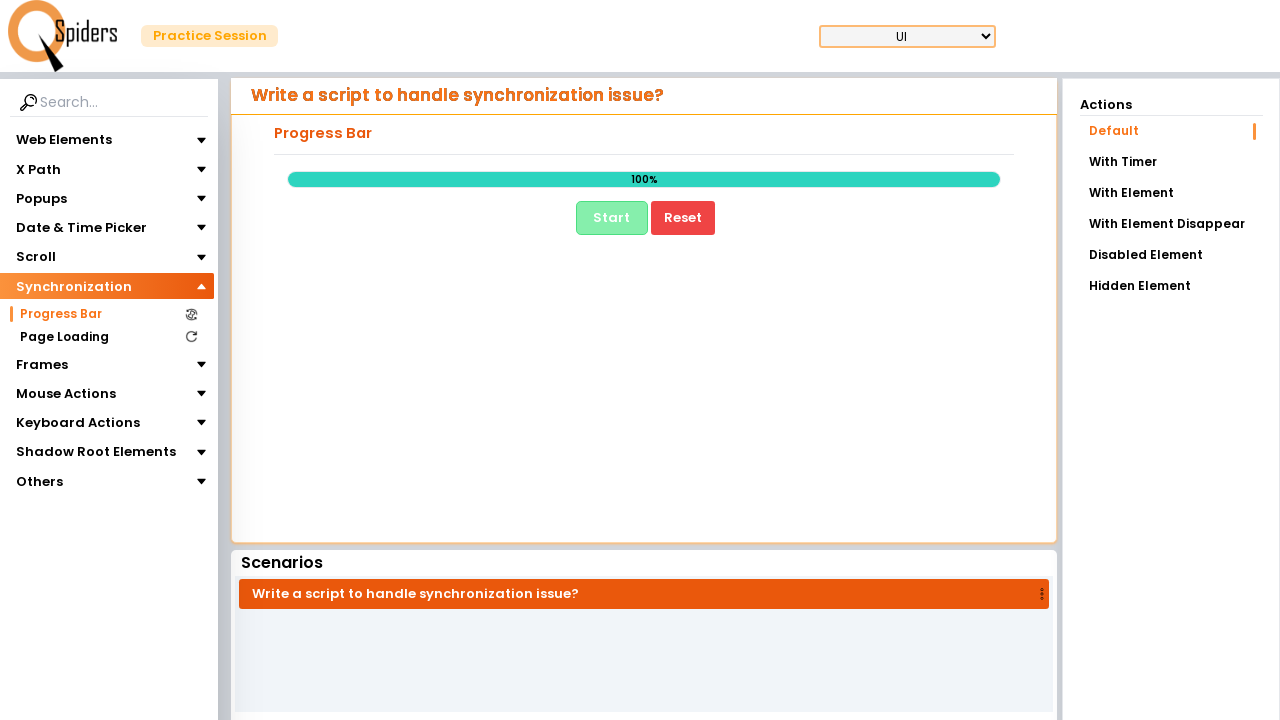

Clicked Start button again after wait at (612, 218) on xpath=//button[text()='Start']
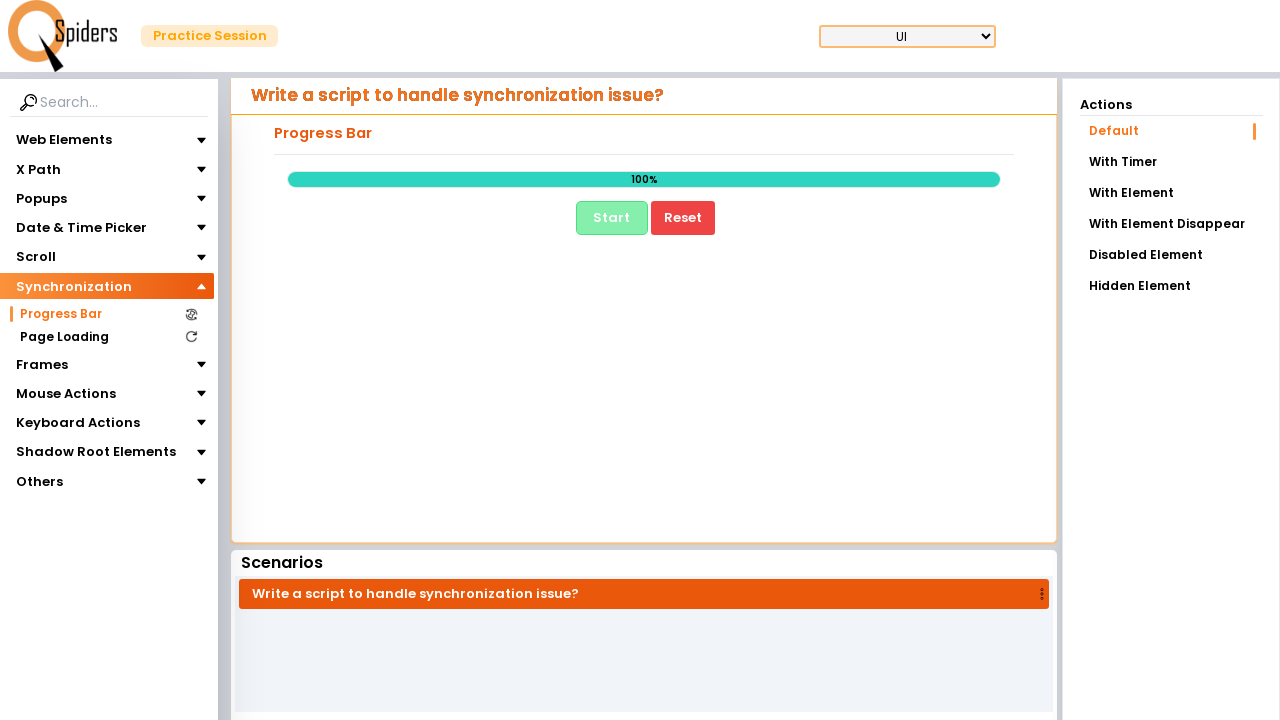

Clicked Reset button to reset progress bar at (683, 218) on xpath=//button[text()='Reset']
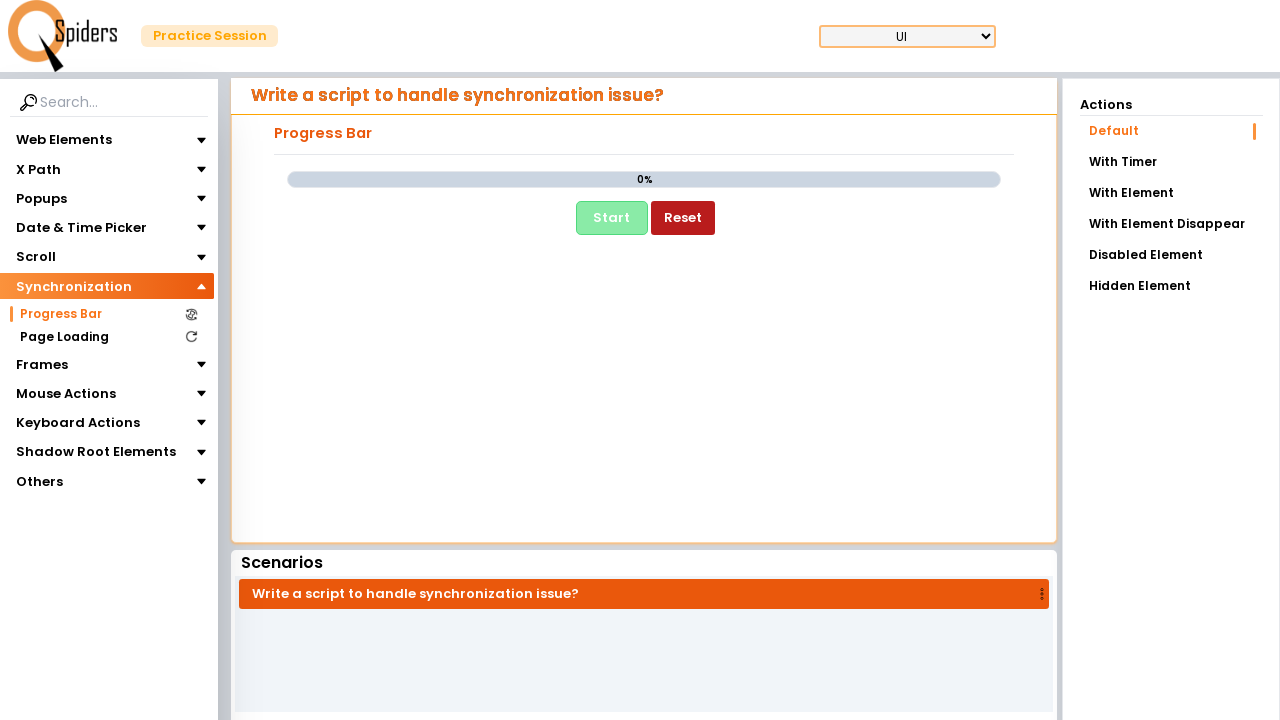

Navigated to 'With Element' section at (1171, 193) on xpath=//a[text()='With Element']
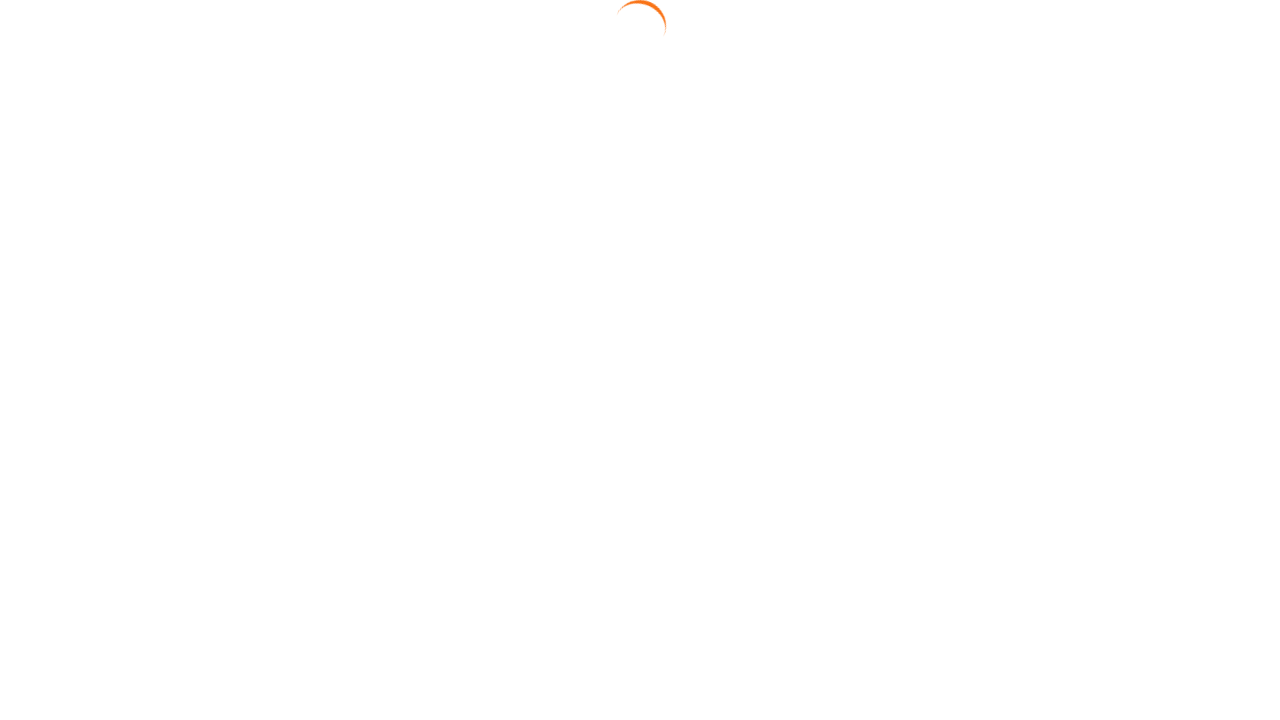

Filled time input field with '2' seconds on //input[@placeholder='Enter time in seconds']
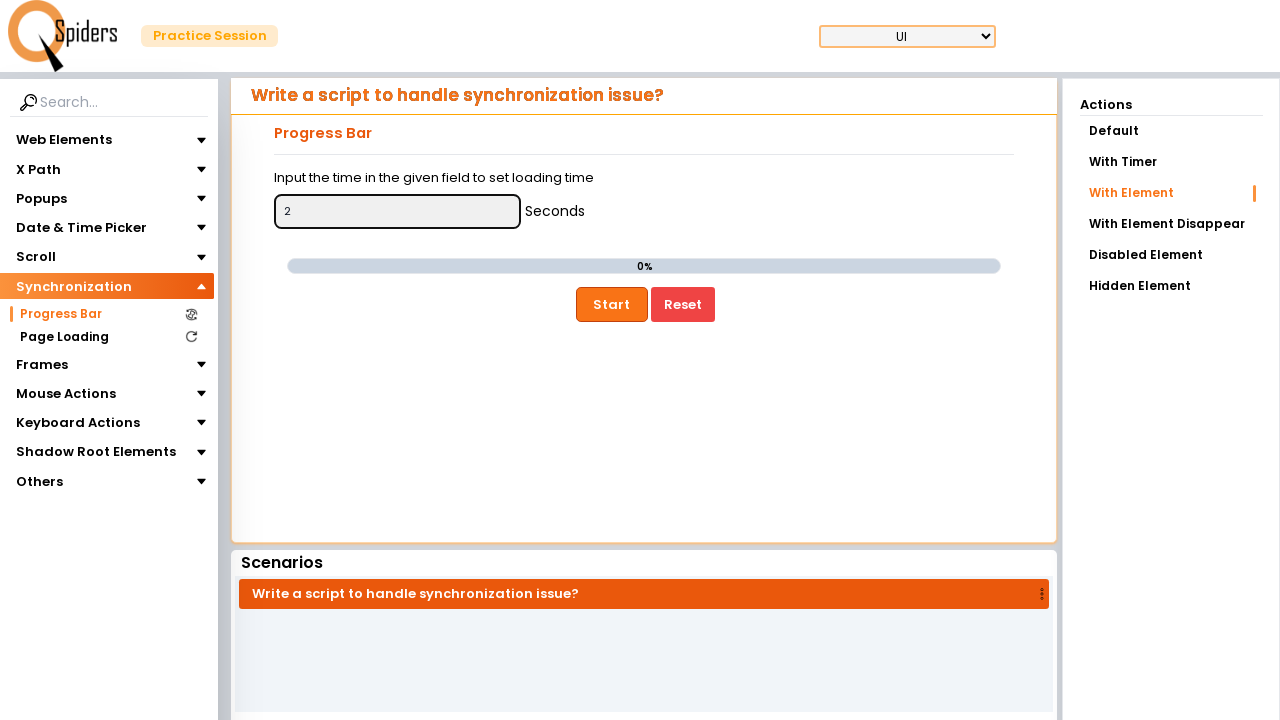

Wait for Start button to be visible
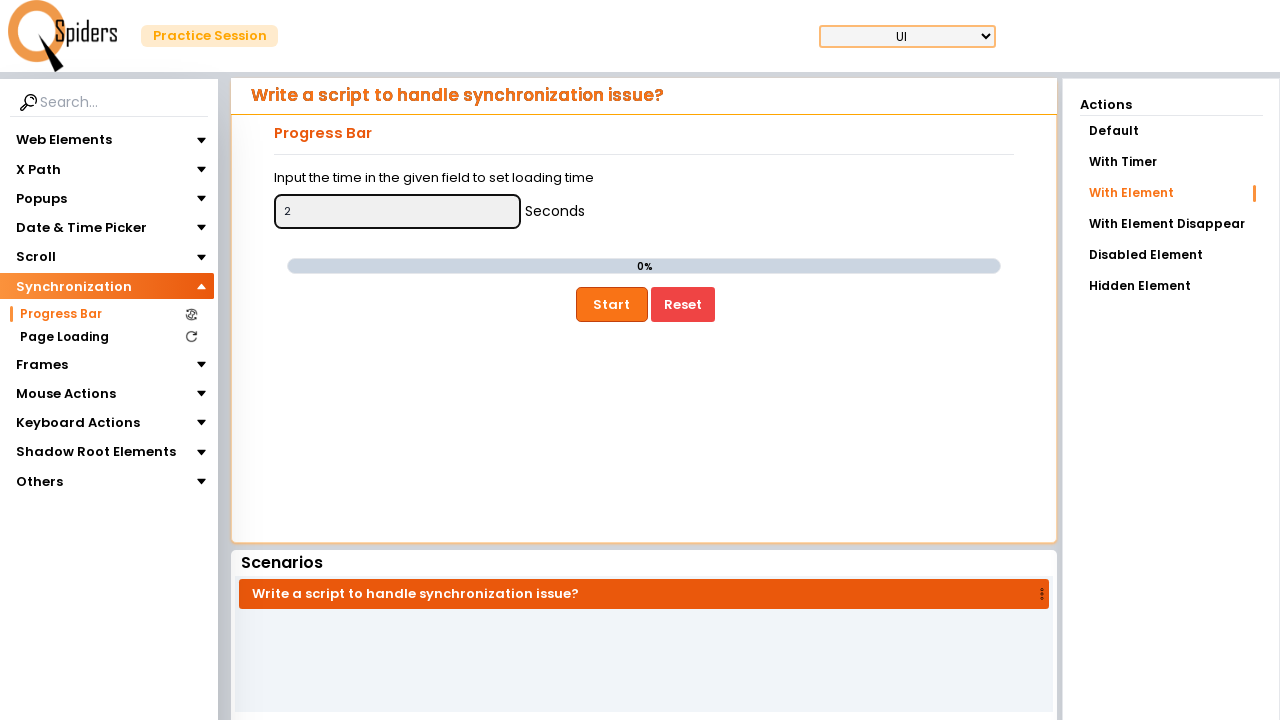

Clicked Start button with 2 second timer at (612, 304) on xpath=//button[text()='Start']
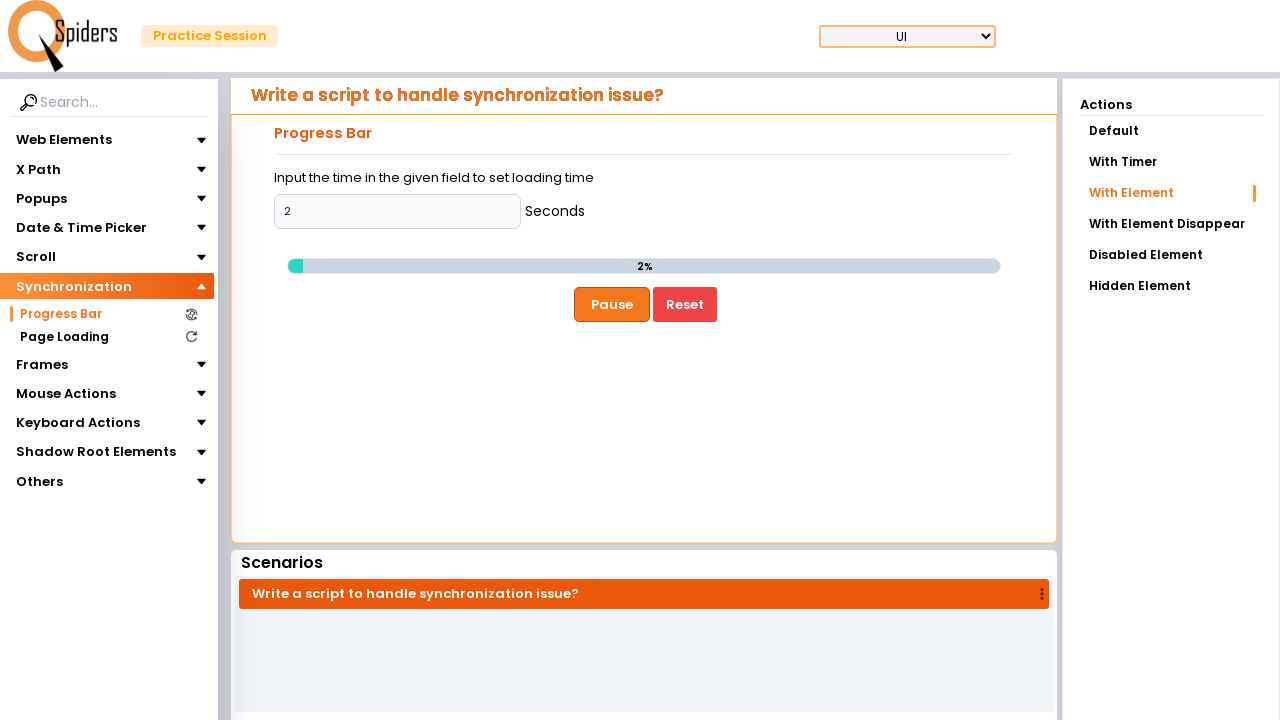

Wait for automation question element to appear
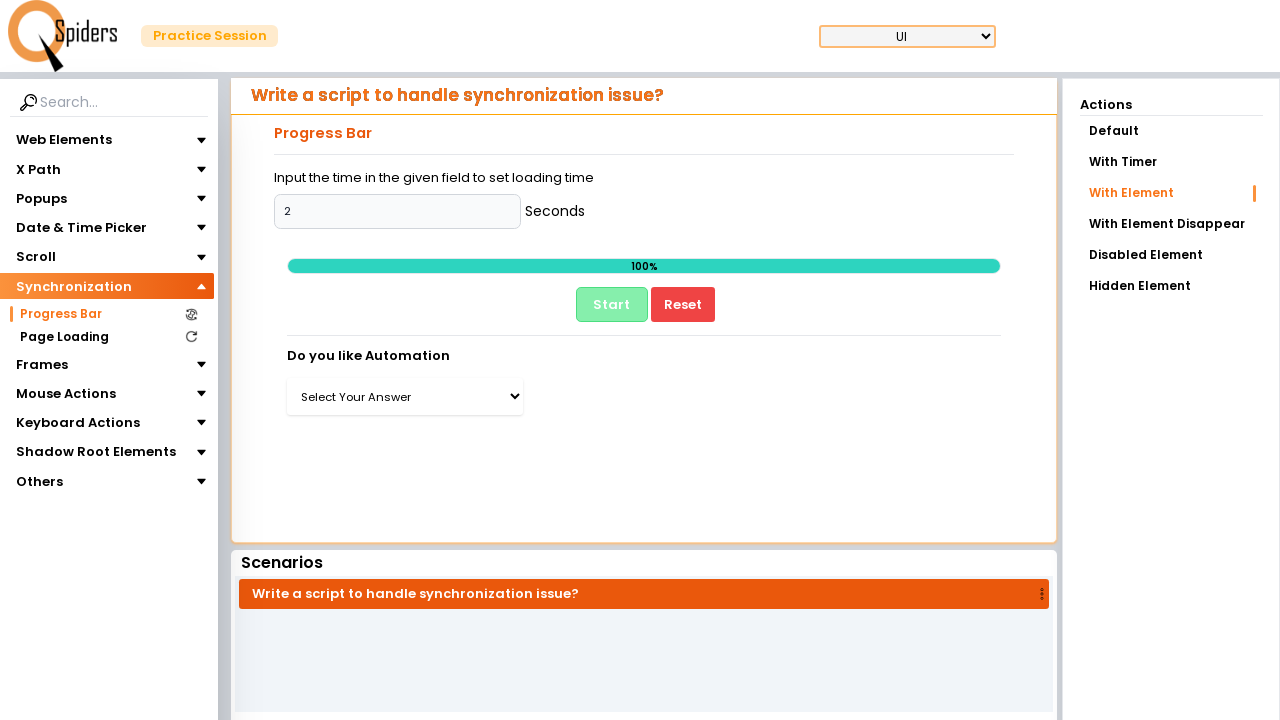

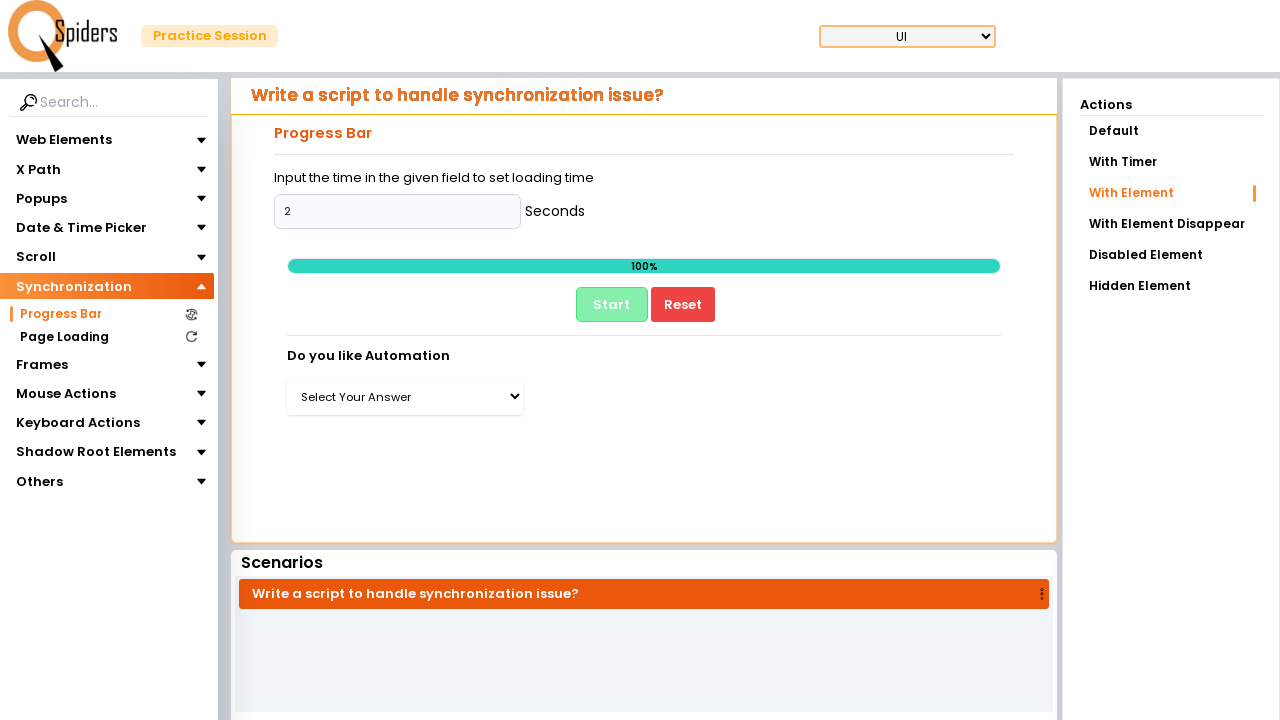